Tests adding multiple todo items by filling the input field and pressing Enter, then verifying items appear in the list

Starting URL: https://demo.playwright.dev/todomvc

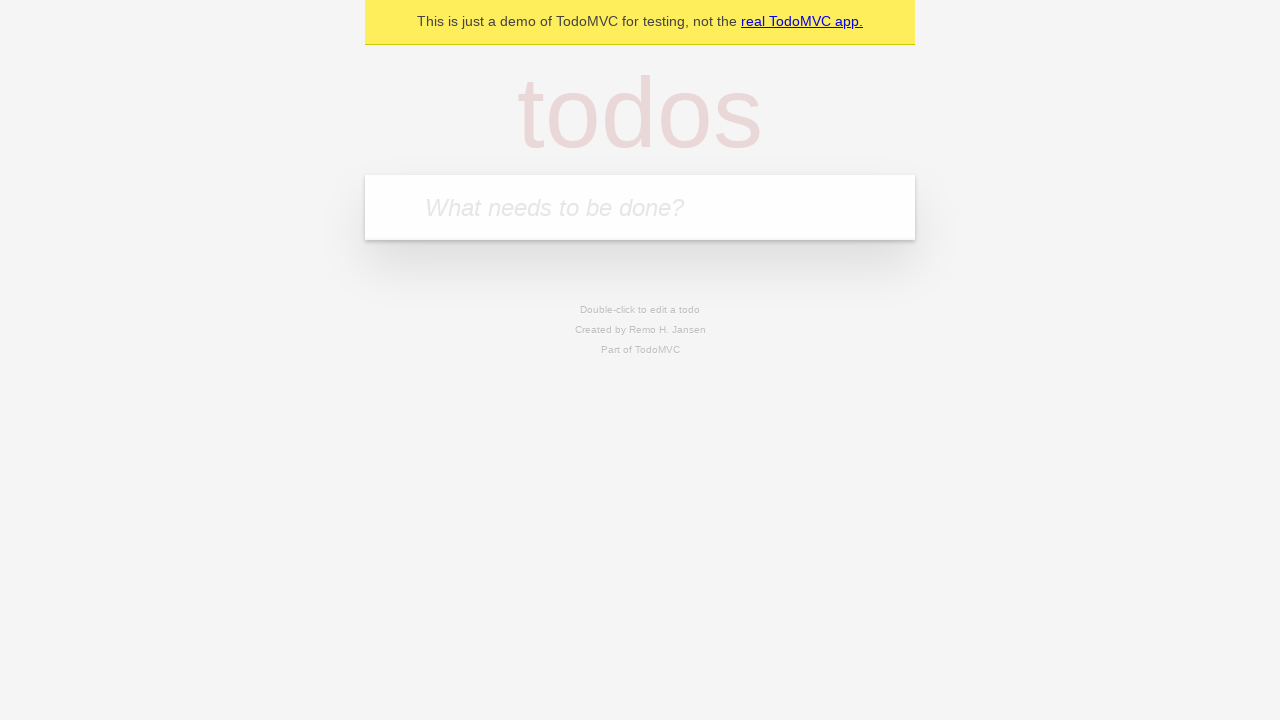

Located the todo input field with placeholder 'What needs to be done?'
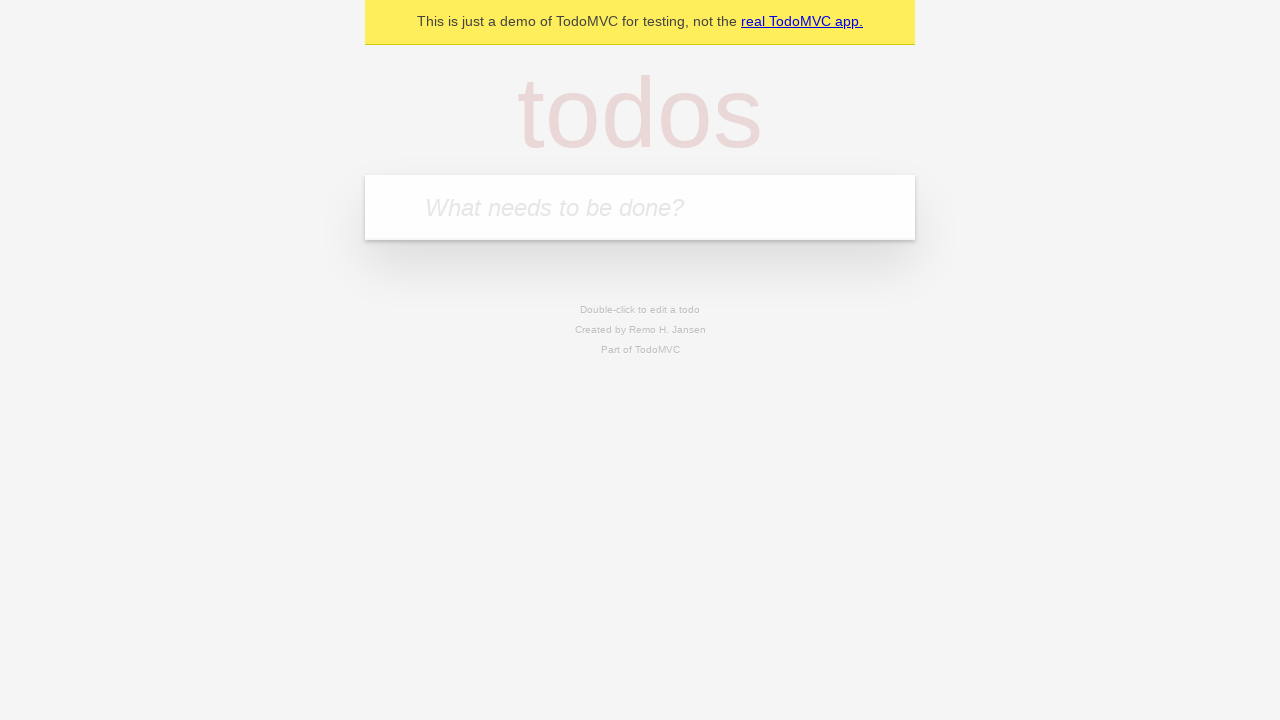

Filled todo input field with 'buy some cheese' on internal:attr=[placeholder="What needs to be done?"i]
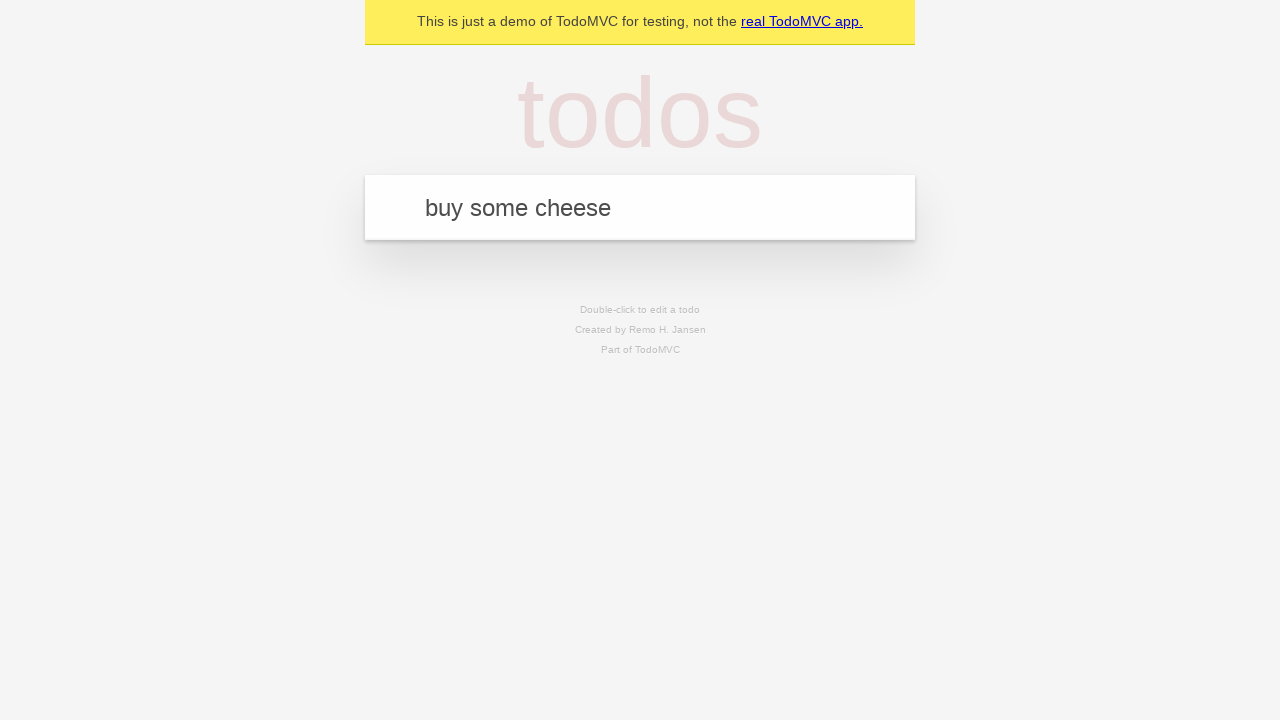

Pressed Enter to submit first todo item on internal:attr=[placeholder="What needs to be done?"i]
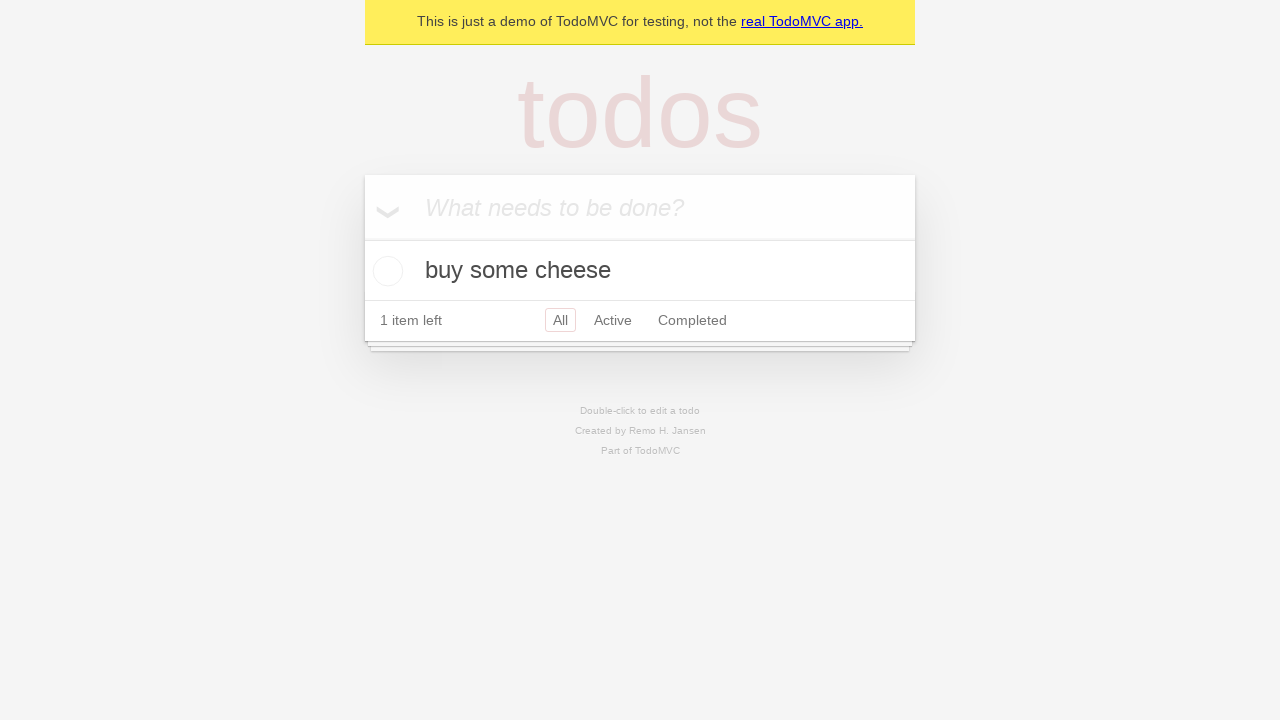

First todo item appeared in the list
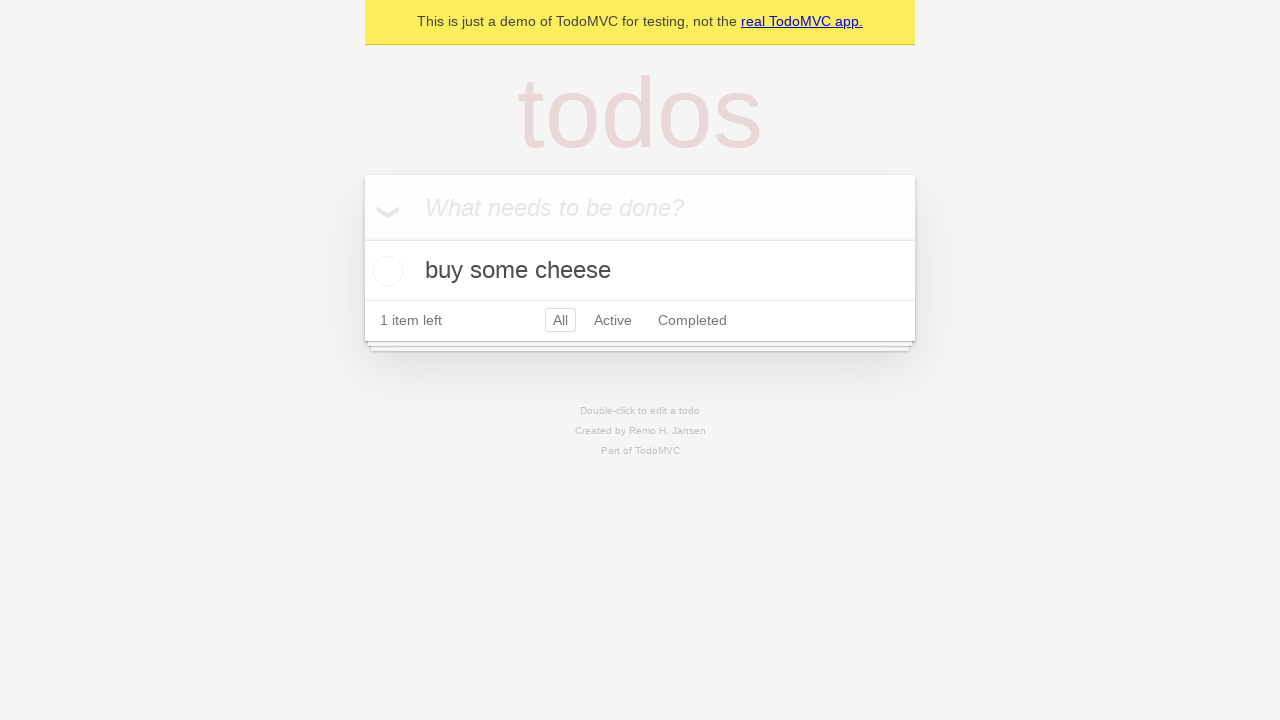

Filled todo input field with 'feed the cat' on internal:attr=[placeholder="What needs to be done?"i]
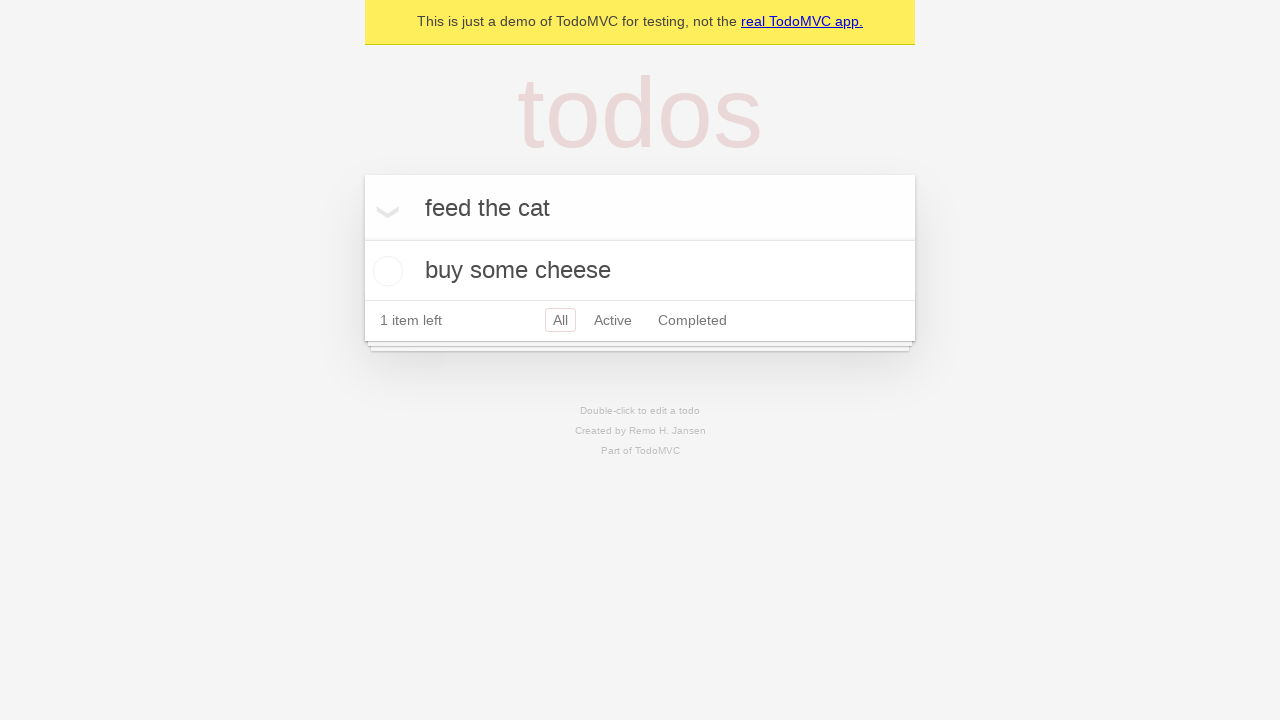

Pressed Enter to submit second todo item on internal:attr=[placeholder="What needs to be done?"i]
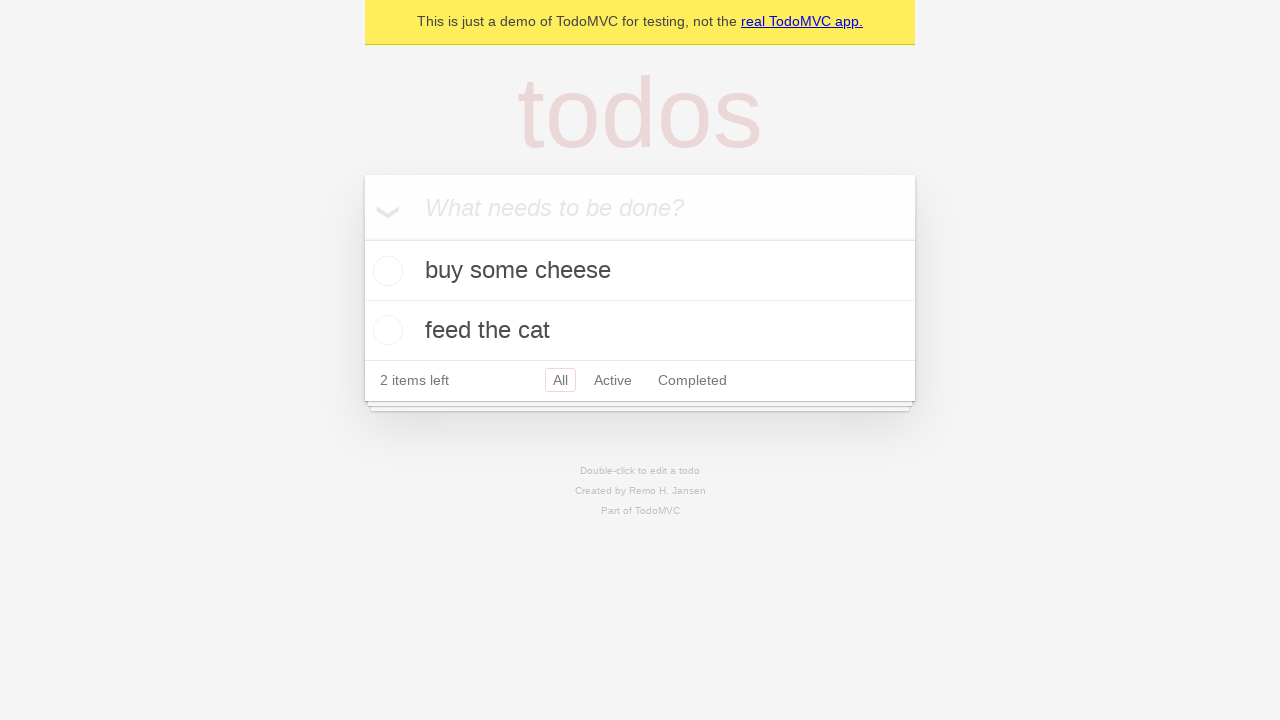

Second todo item appeared in the list, total of 2 items now visible
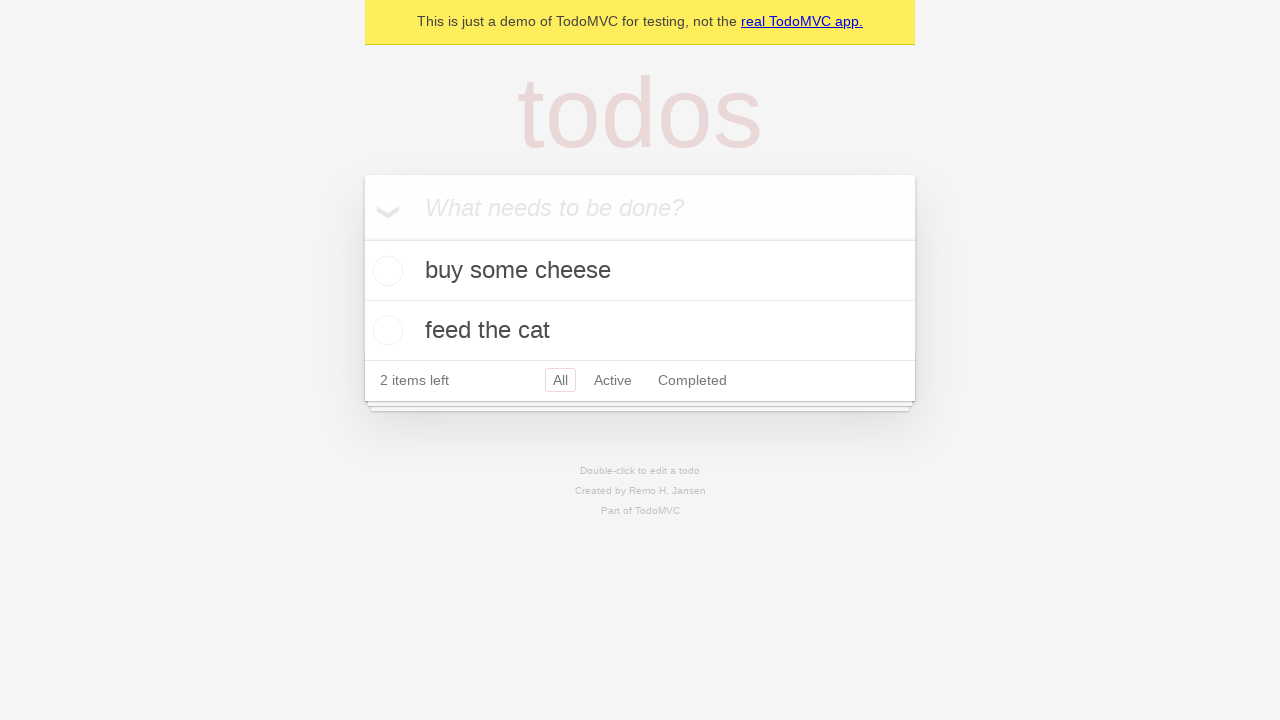

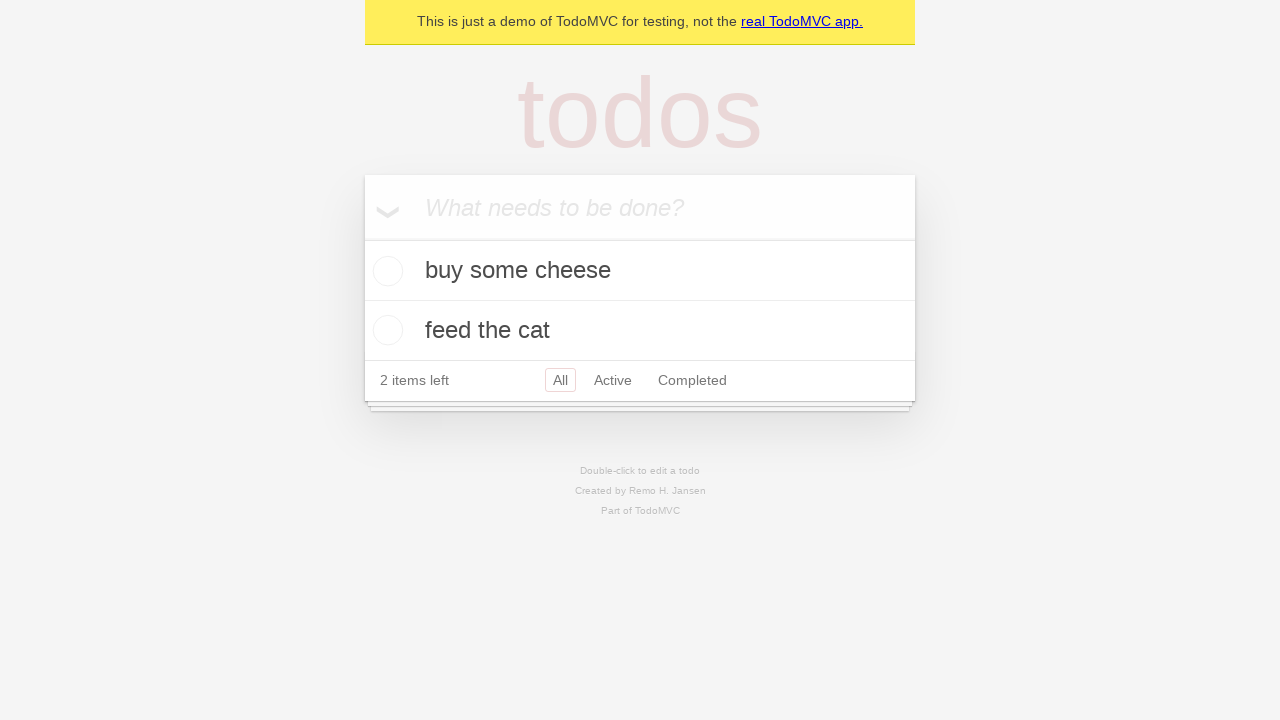